Tests end-to-end checkout flow on Saucedemo by logging in, adding multiple products to cart, and completing the checkout process with shipping information

Starting URL: https://www.saucedemo.com

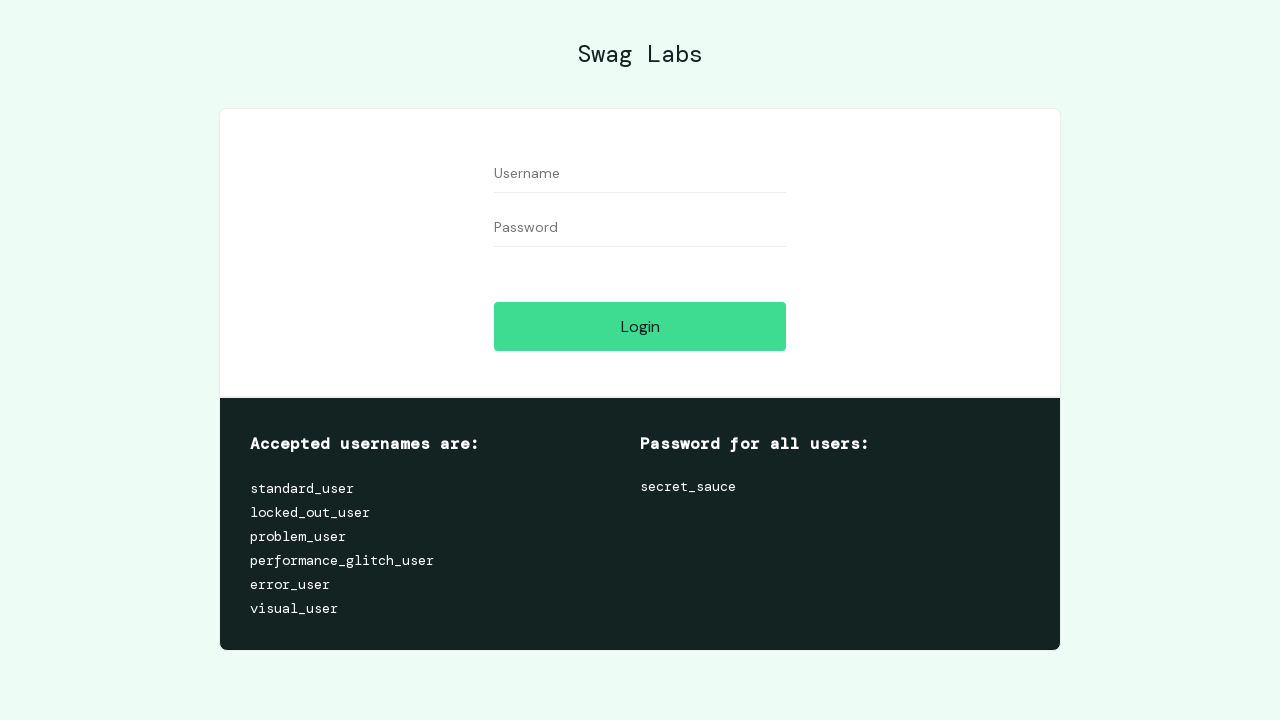

Filled username field with 'standard_user' on #user-name
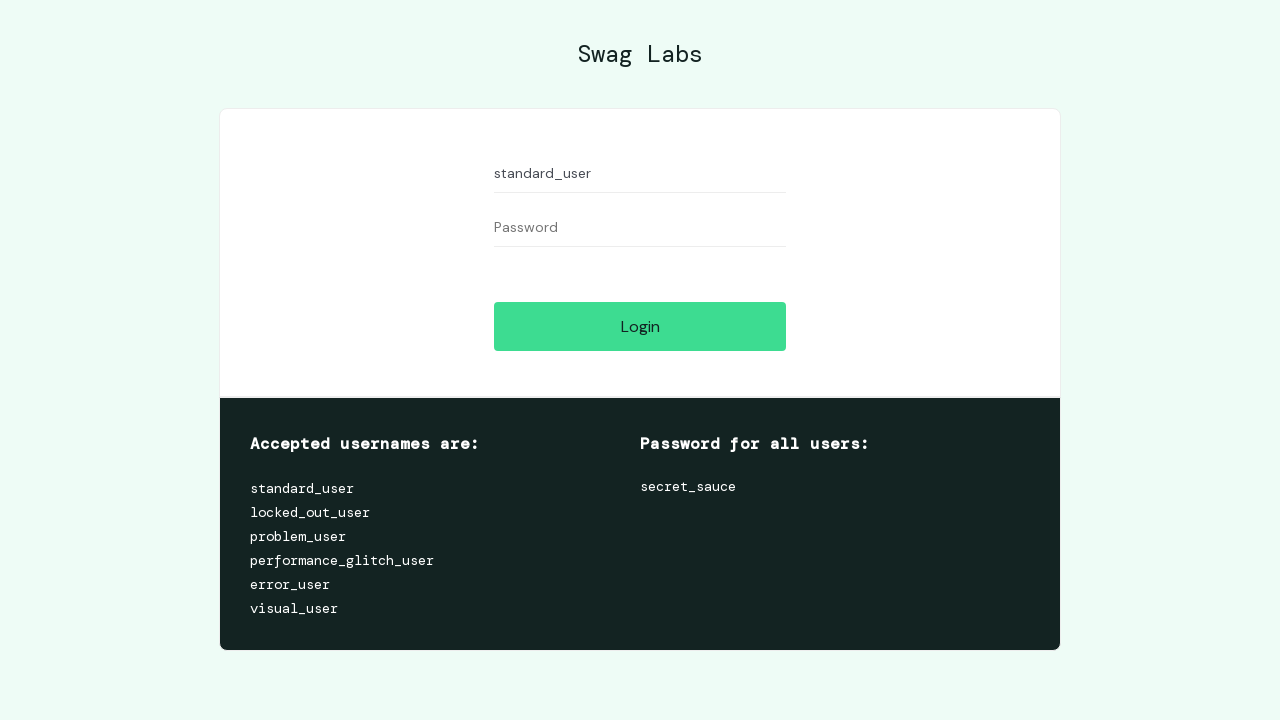

Filled password field with 'secret_sauce' on #password
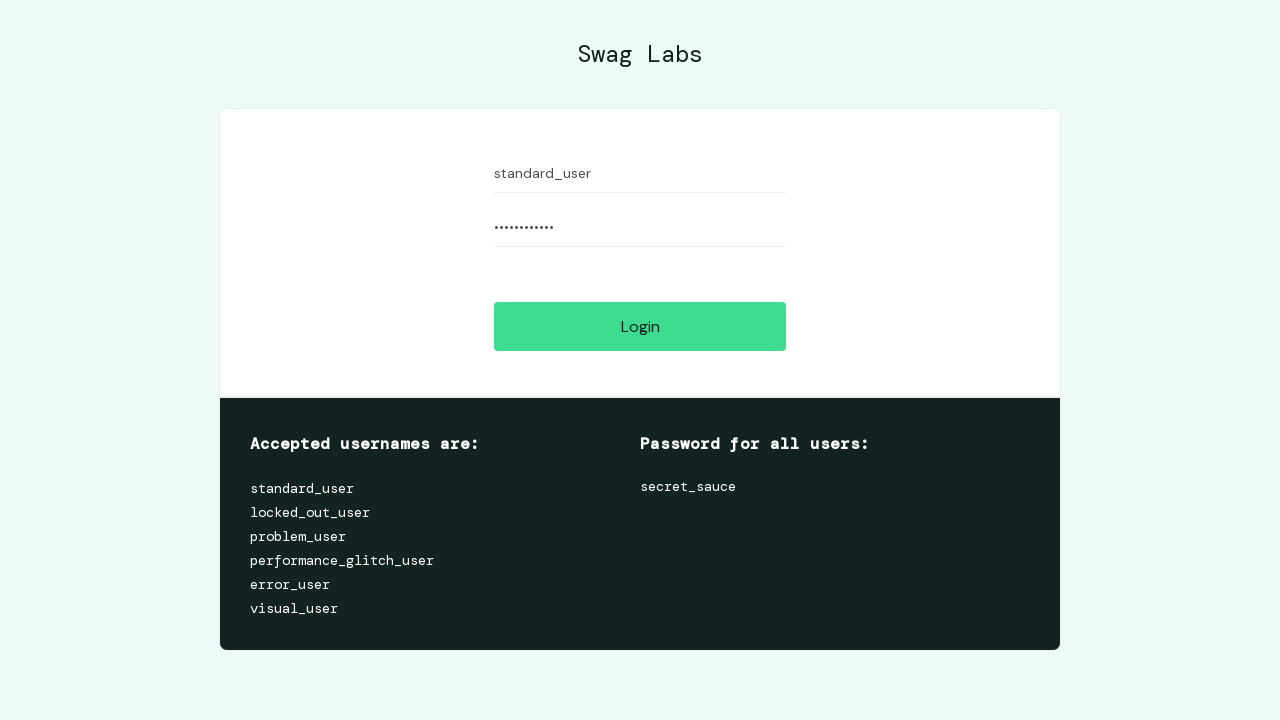

Clicked login button at (640, 326) on #login-button
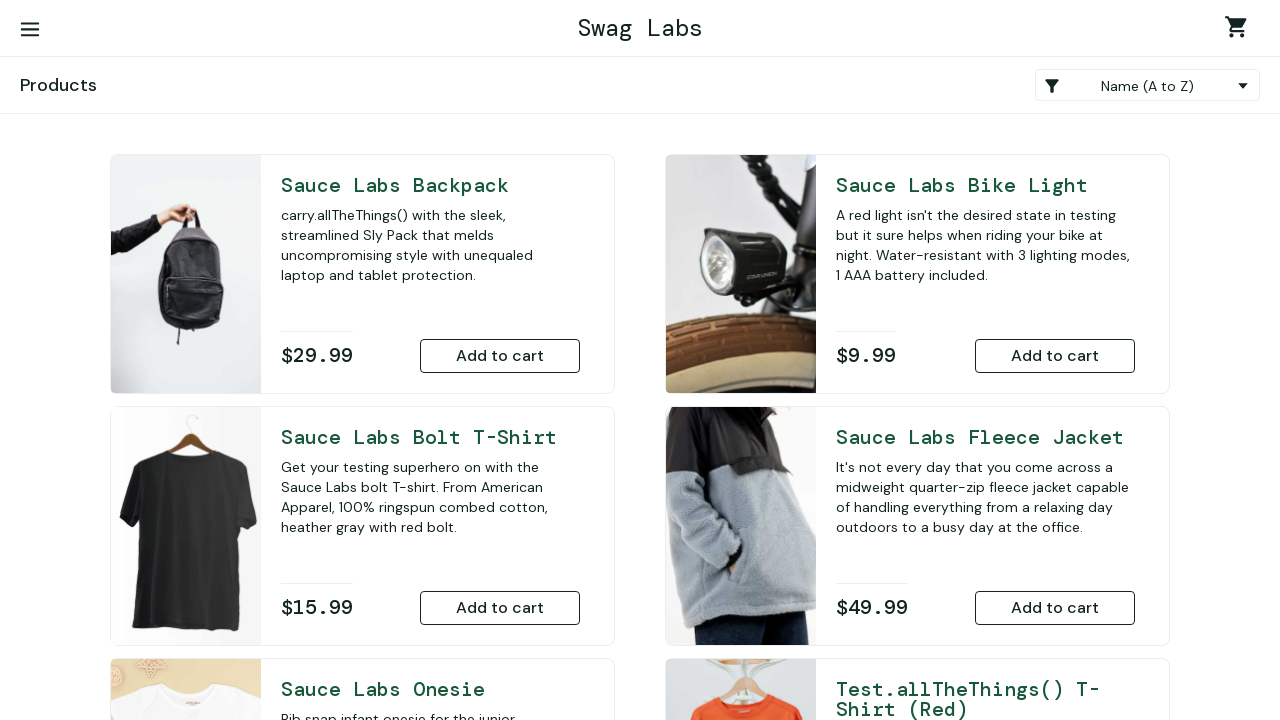

Clicked on Sauce Labs Backpack product at (430, 185) on text=Sauce Labs Backpack
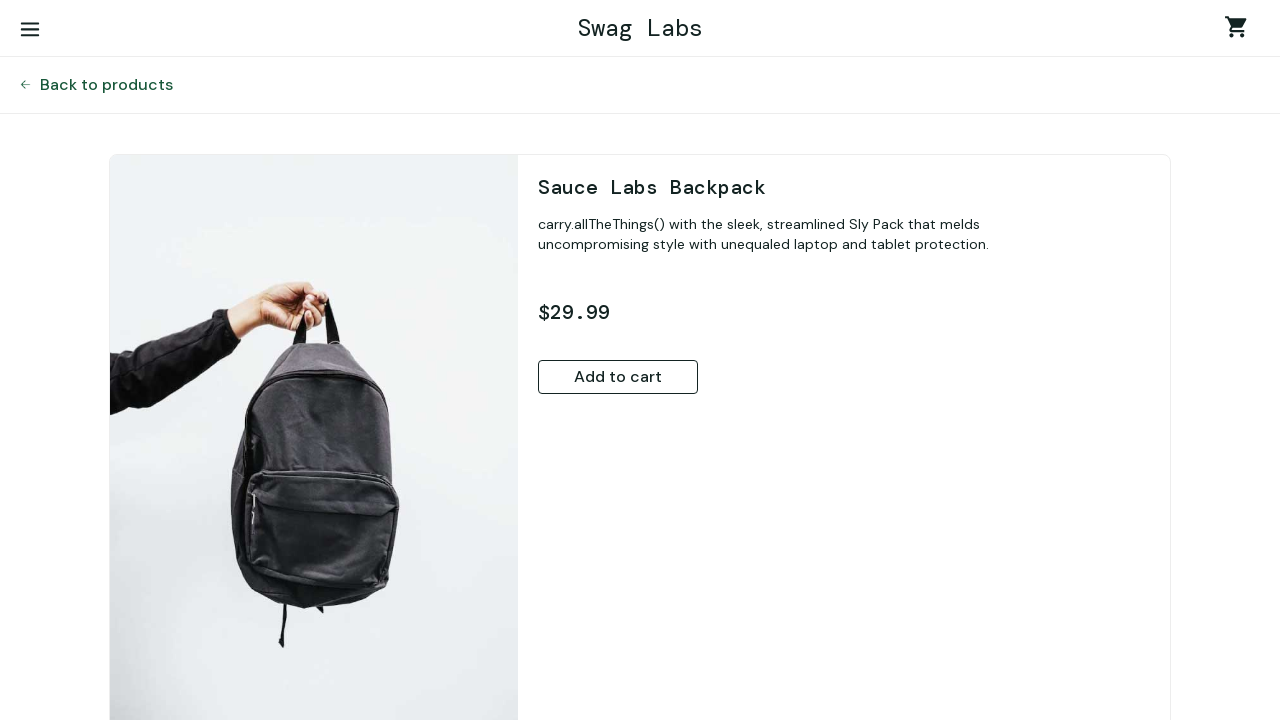

Clicked Add to cart for Sauce Labs Backpack at (618, 377) on button:has-text('Add to cart')
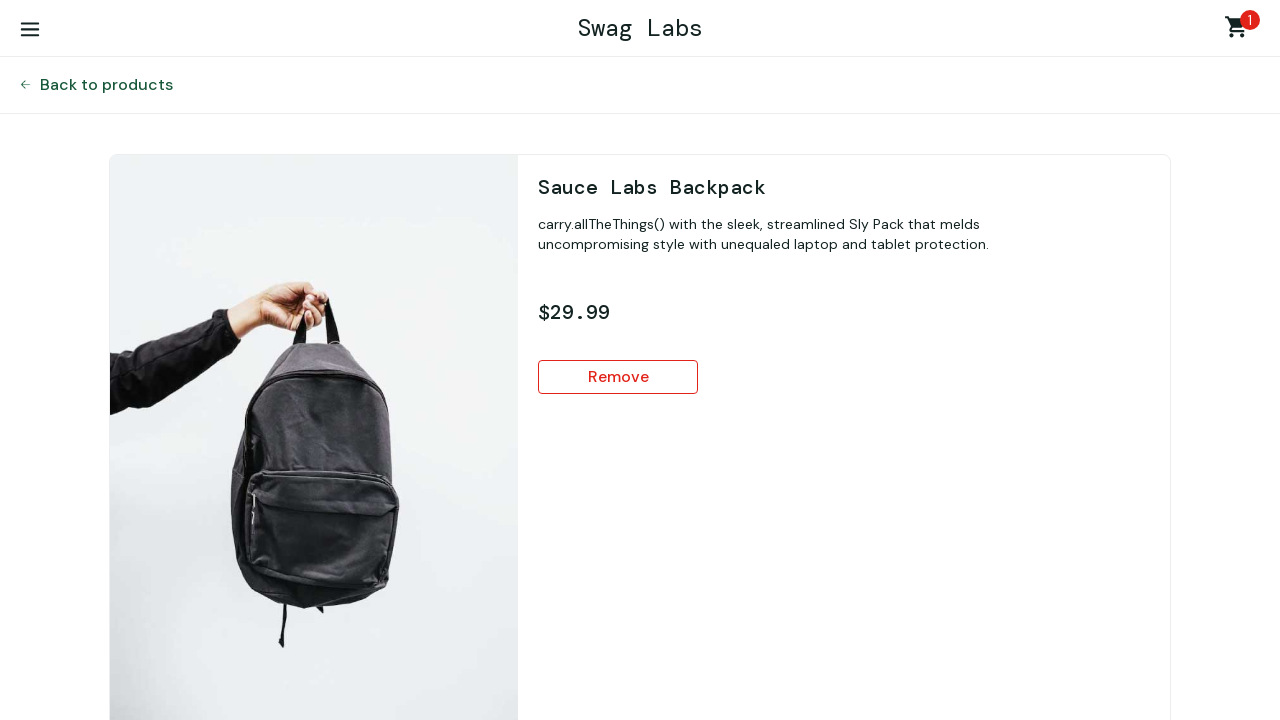

Clicked Back to products at (106, 85) on button:has-text('Back to products')
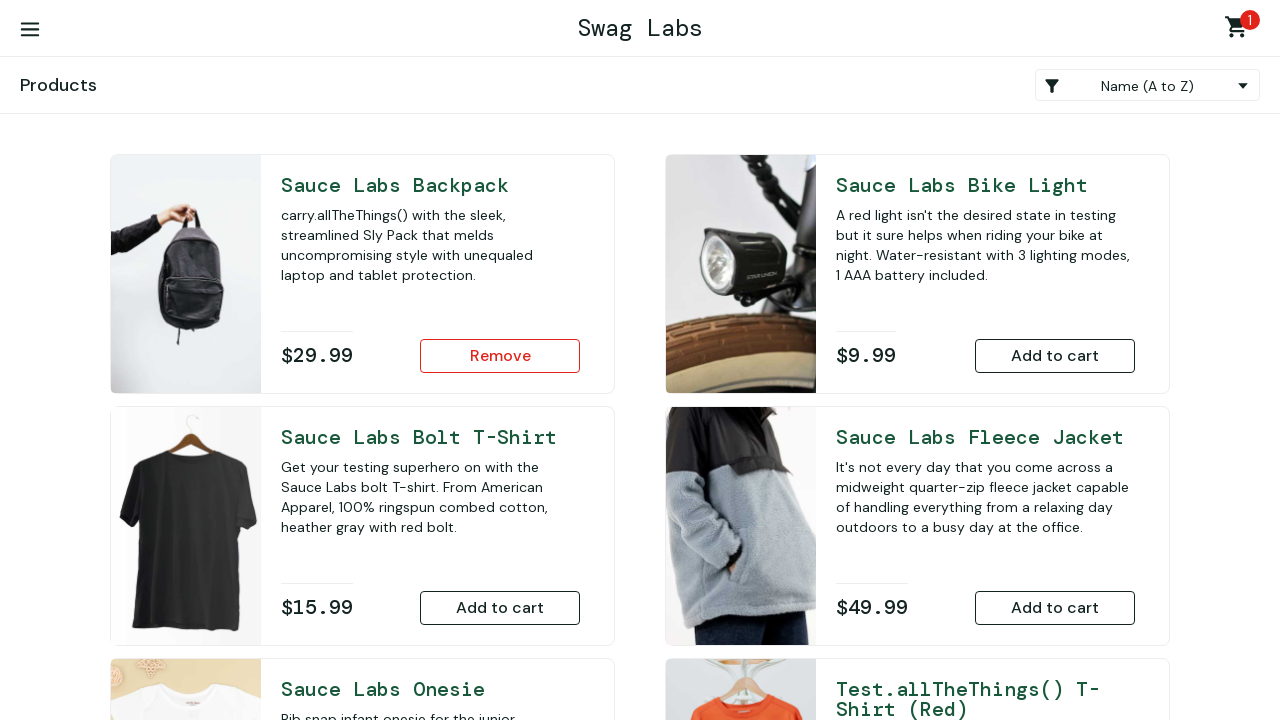

Clicked on Sauce Labs Bike Light product at (985, 185) on text=Sauce Labs Bike Light
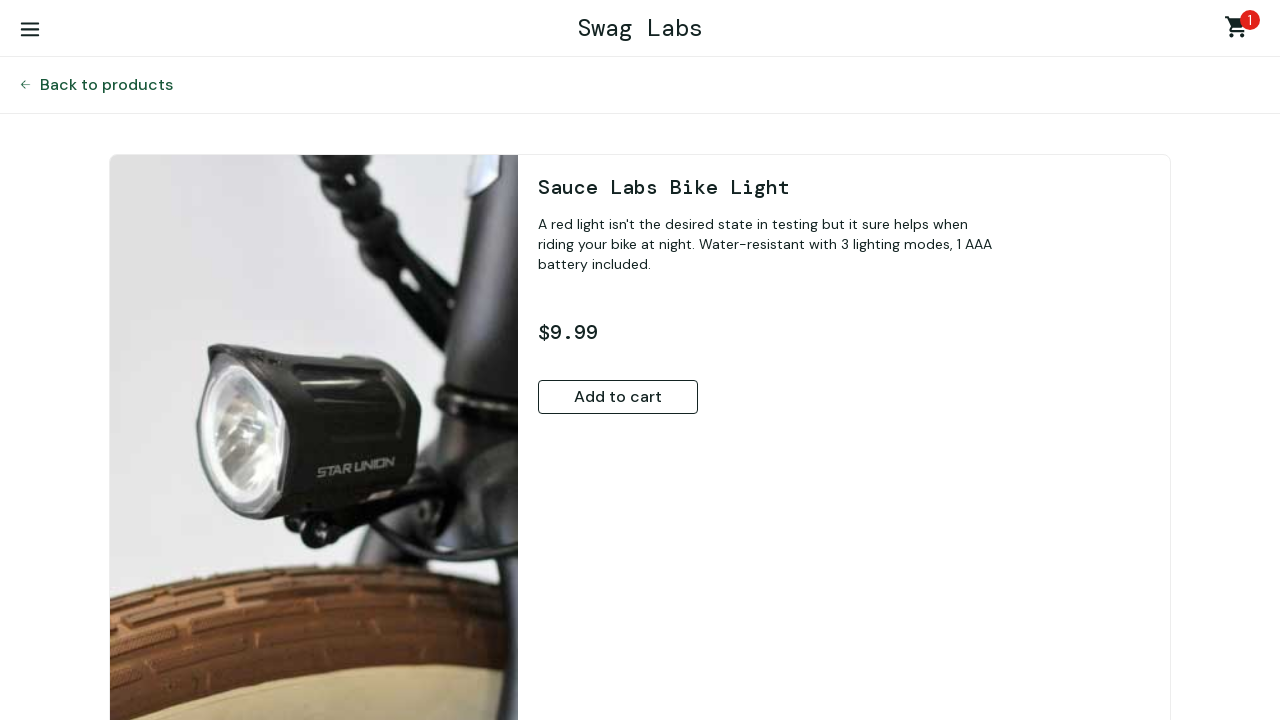

Clicked Add to cart for Sauce Labs Bike Light at (618, 397) on button:has-text('Add to cart')
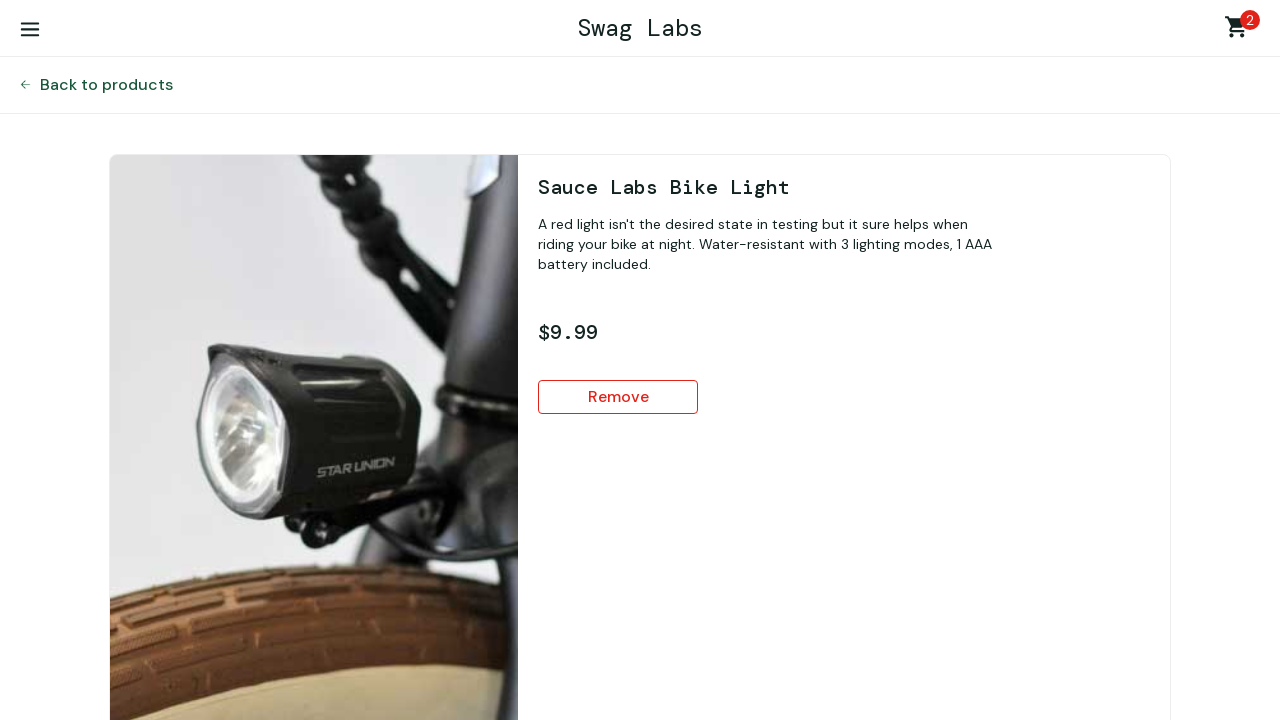

Clicked Back to products at (106, 85) on button:has-text('Back to products')
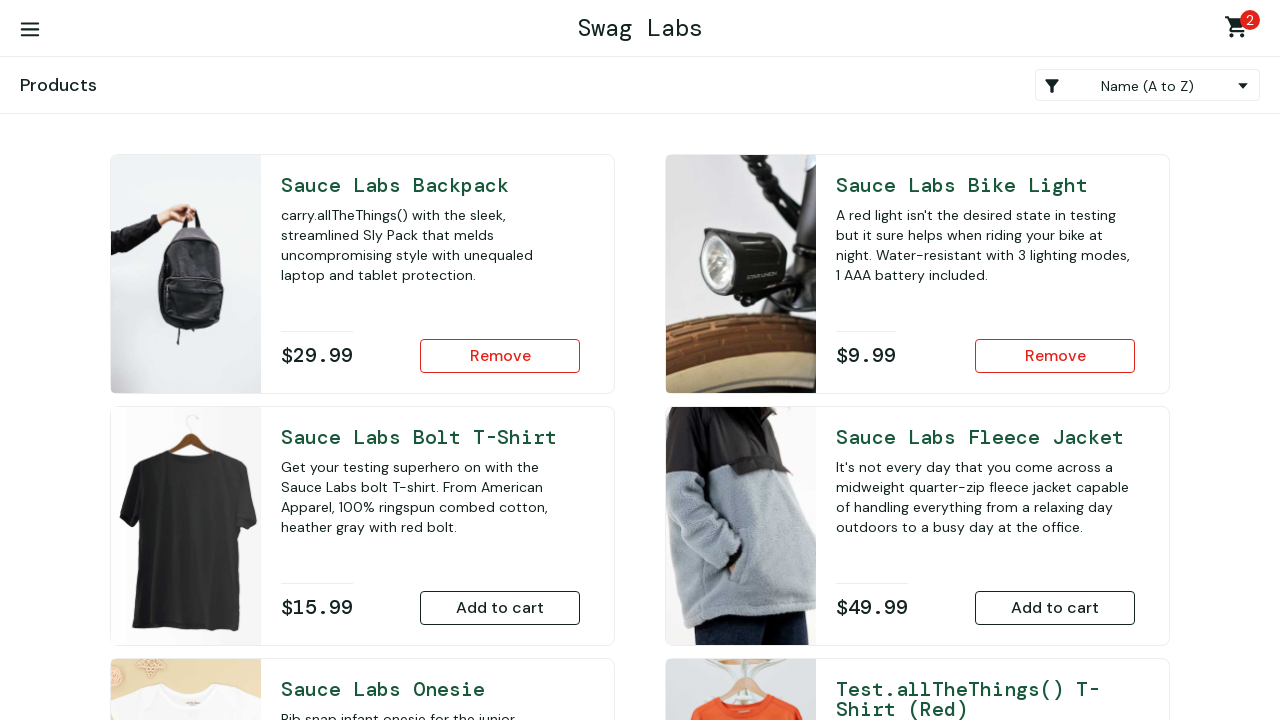

Clicked on Sauce Labs Bolt T-Shirt product at (430, 437) on text=Sauce Labs Bolt T-Shirt
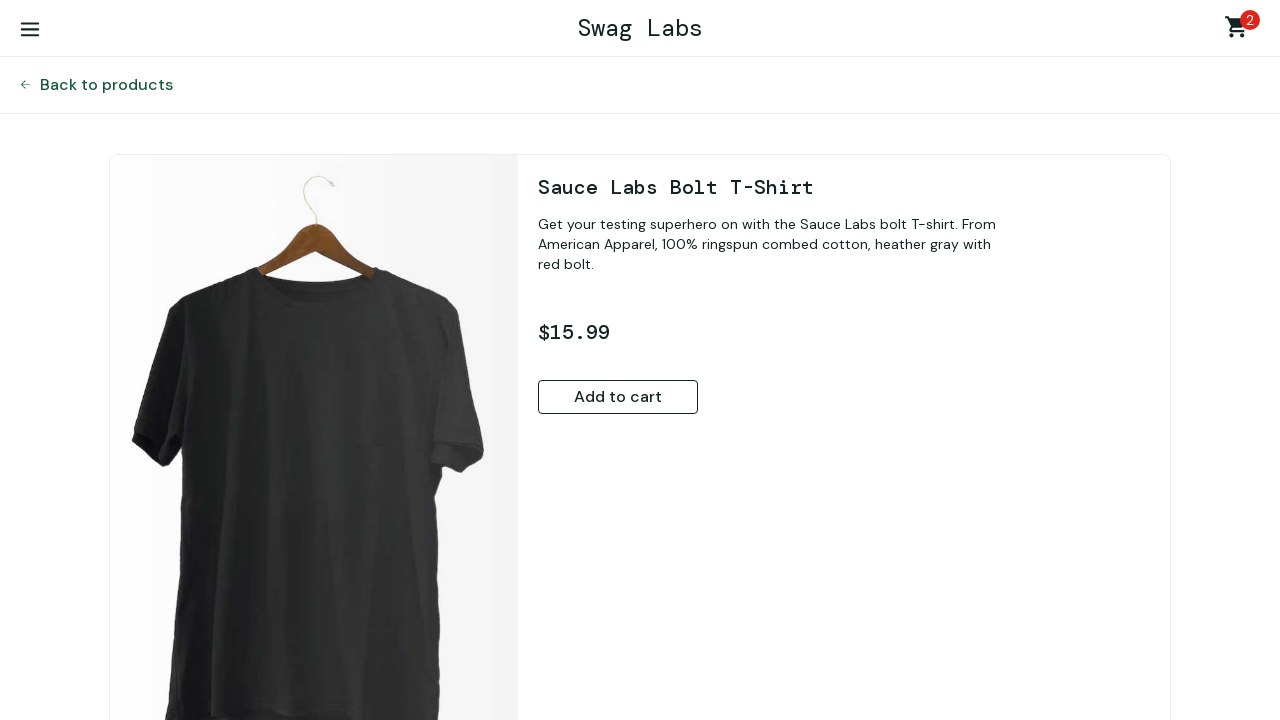

Clicked Add to cart for Sauce Labs Bolt T-Shirt at (618, 397) on button:has-text('Add to cart')
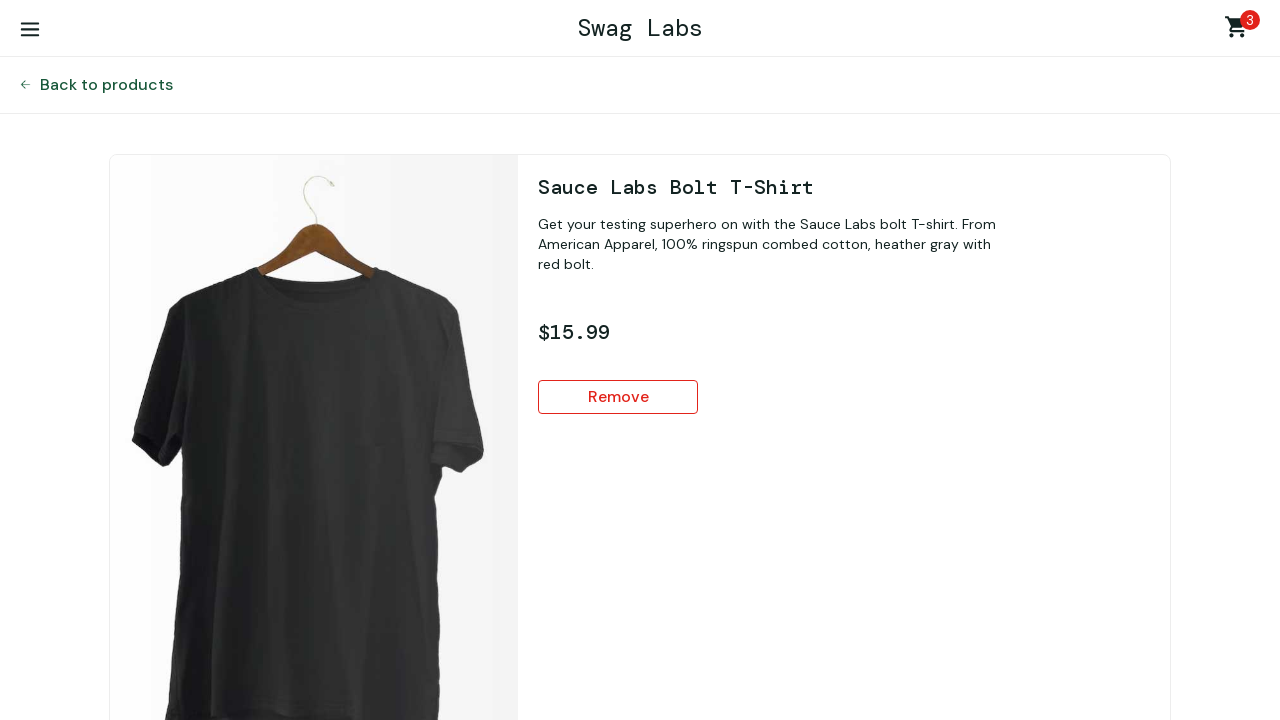

Clicked Back to products at (106, 85) on button:has-text('Back to products')
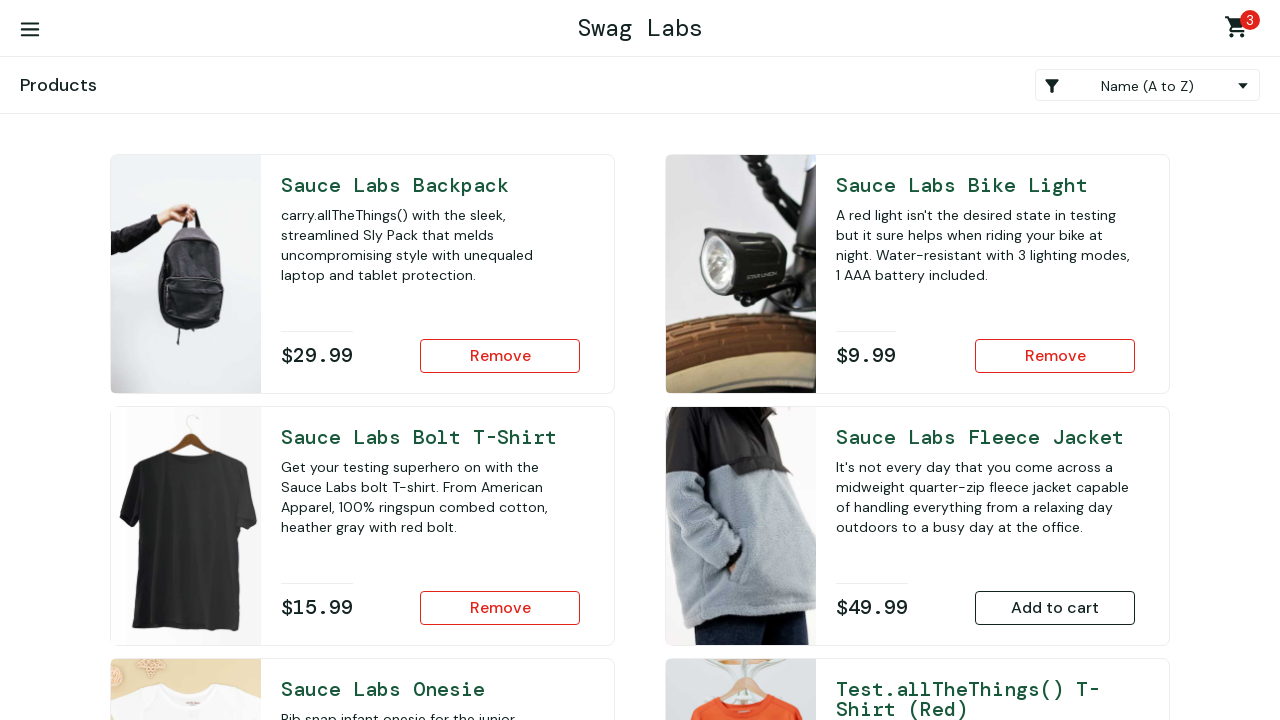

Clicked on Sauce Labs Fleece Jacket product at (985, 437) on text=Sauce Labs Fleece Jacket
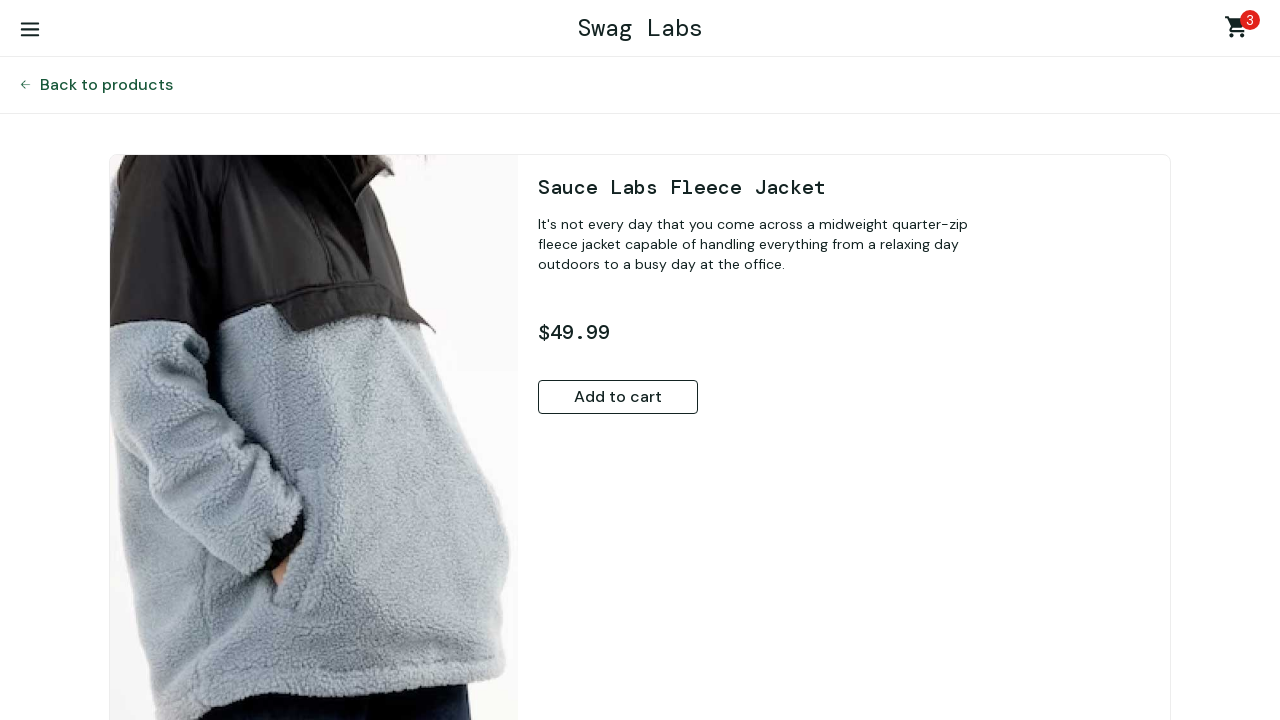

Clicked Add to cart for Sauce Labs Fleece Jacket at (618, 397) on button:has-text('Add to cart')
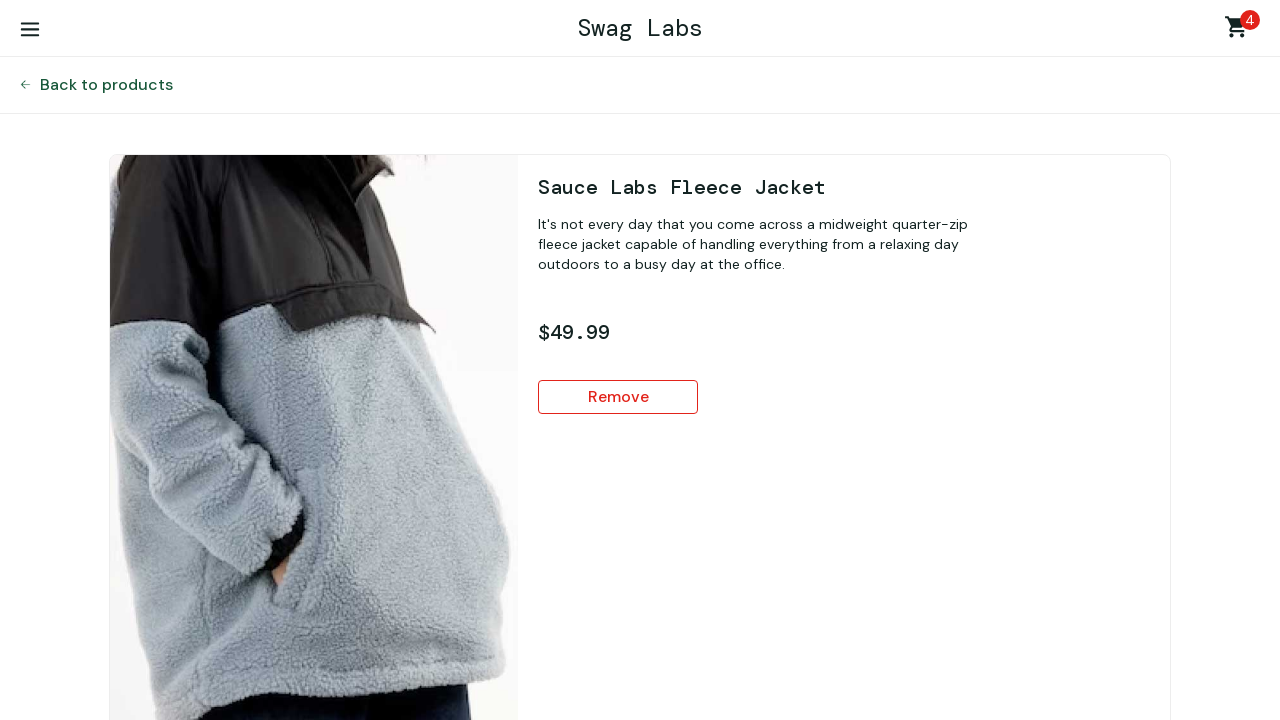

Clicked Back to products at (106, 85) on button:has-text('Back to products')
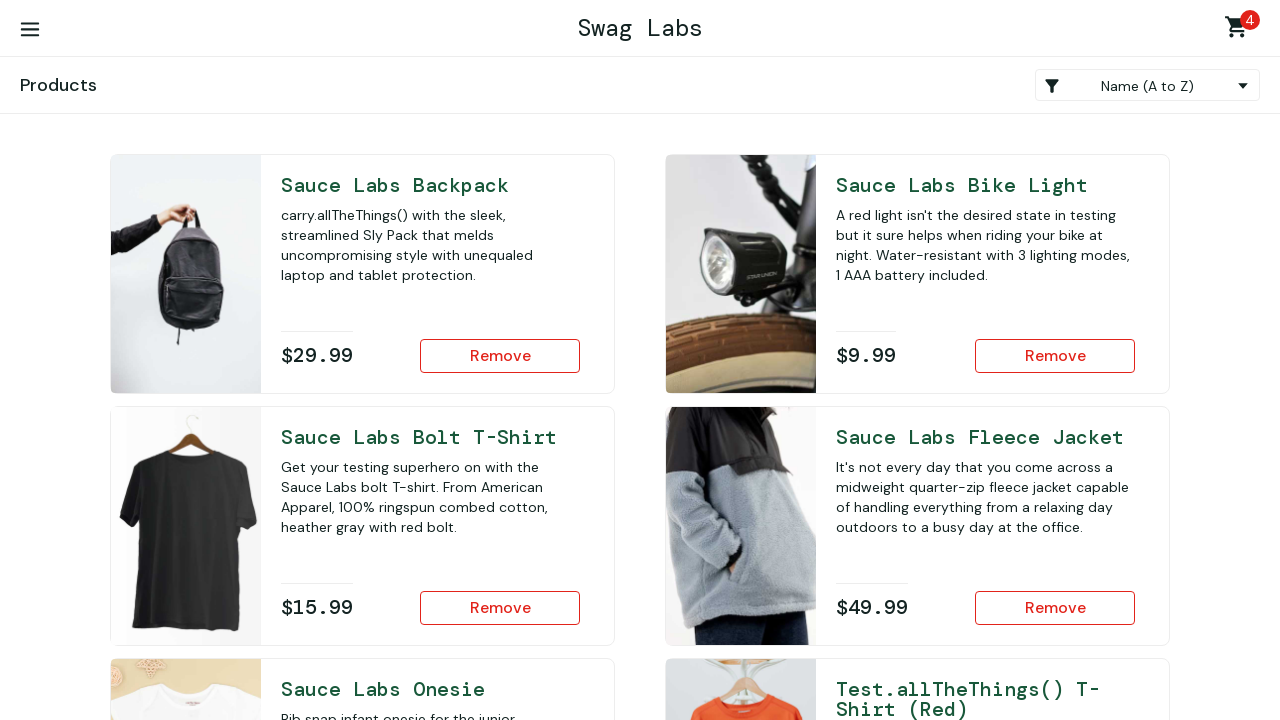

Clicked on Sauce Labs Onesie product at (430, 689) on text=Sauce Labs Onesie
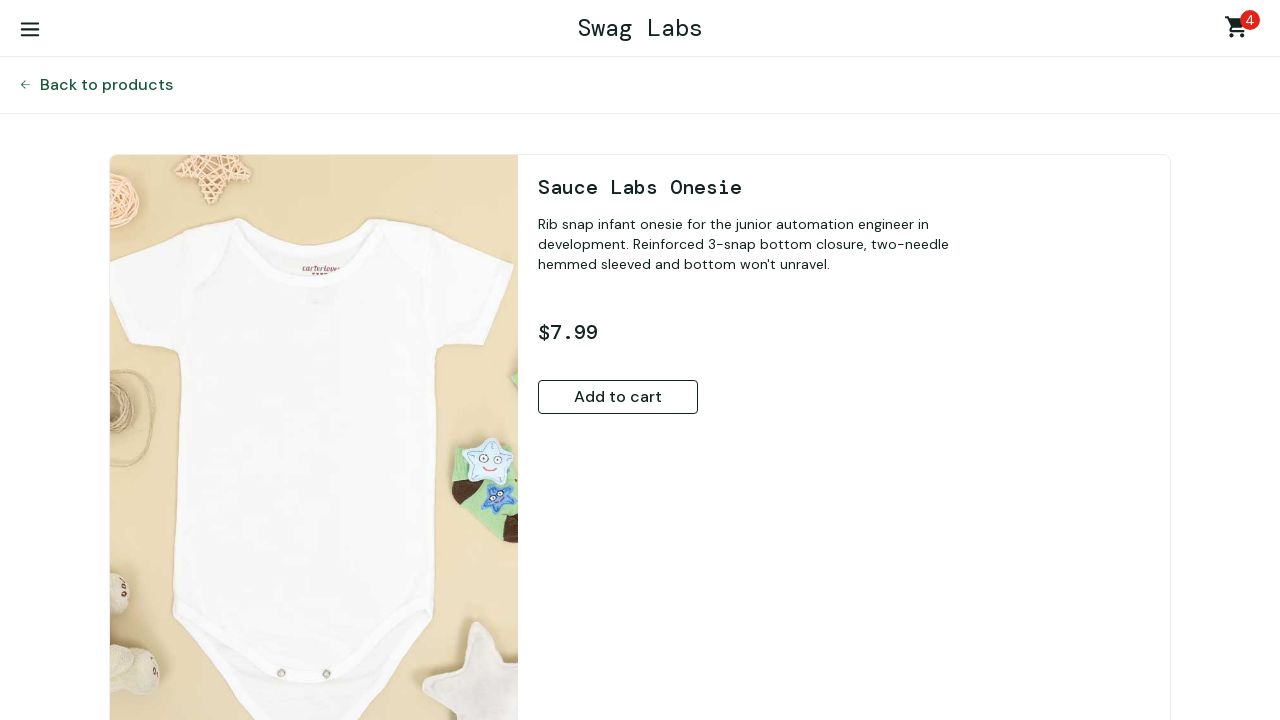

Clicked Add to cart for Sauce Labs Onesie at (618, 397) on button:has-text('Add to cart')
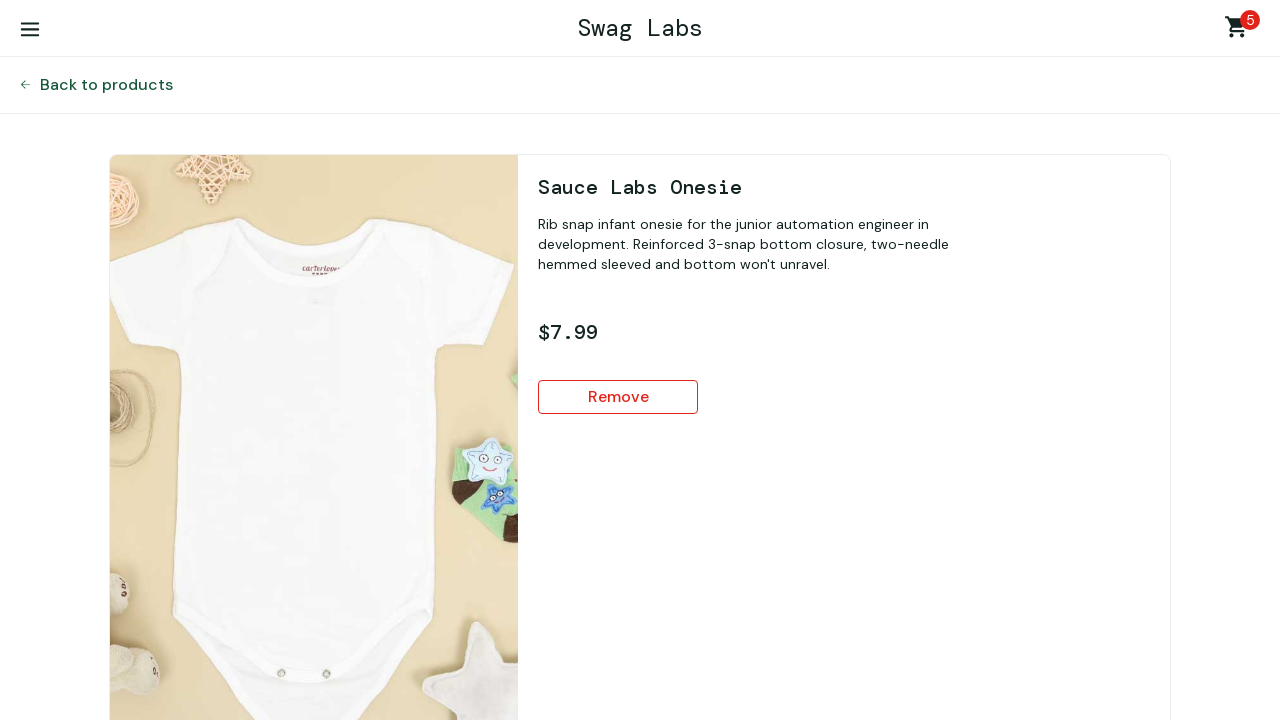

Clicked Back to products at (106, 85) on button:has-text('Back to products')
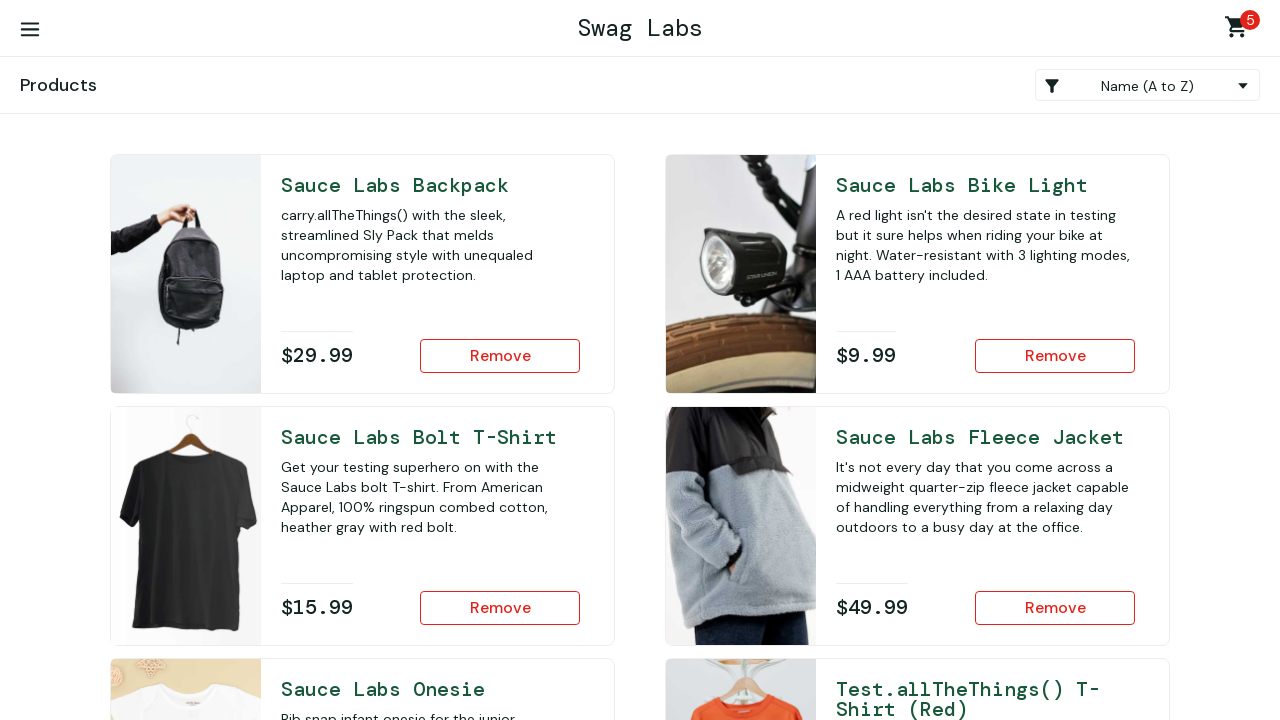

Clicked on Test.allTheThings() T-Shirt (Red) product at (985, 699) on text=Test.allTheThings() T-Shirt (Red)
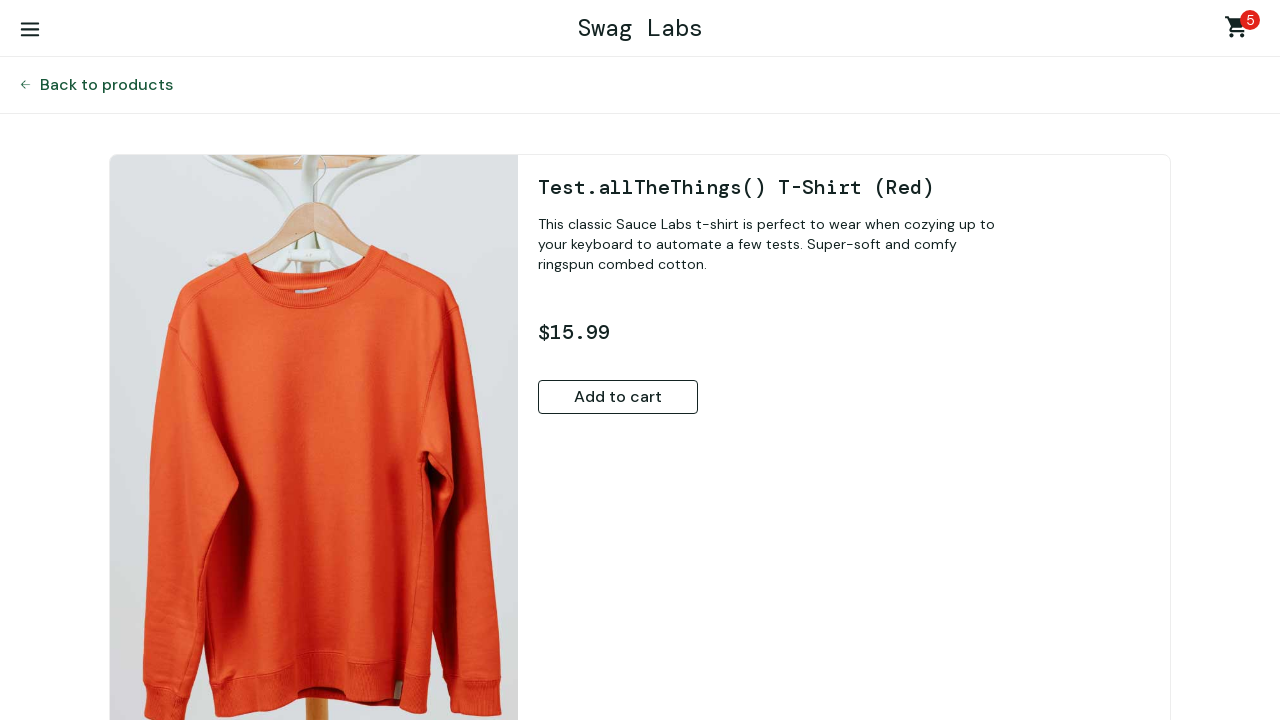

Clicked Add to cart for Test.allTheThings() T-Shirt (Red) at (618, 397) on button:has-text('Add to cart')
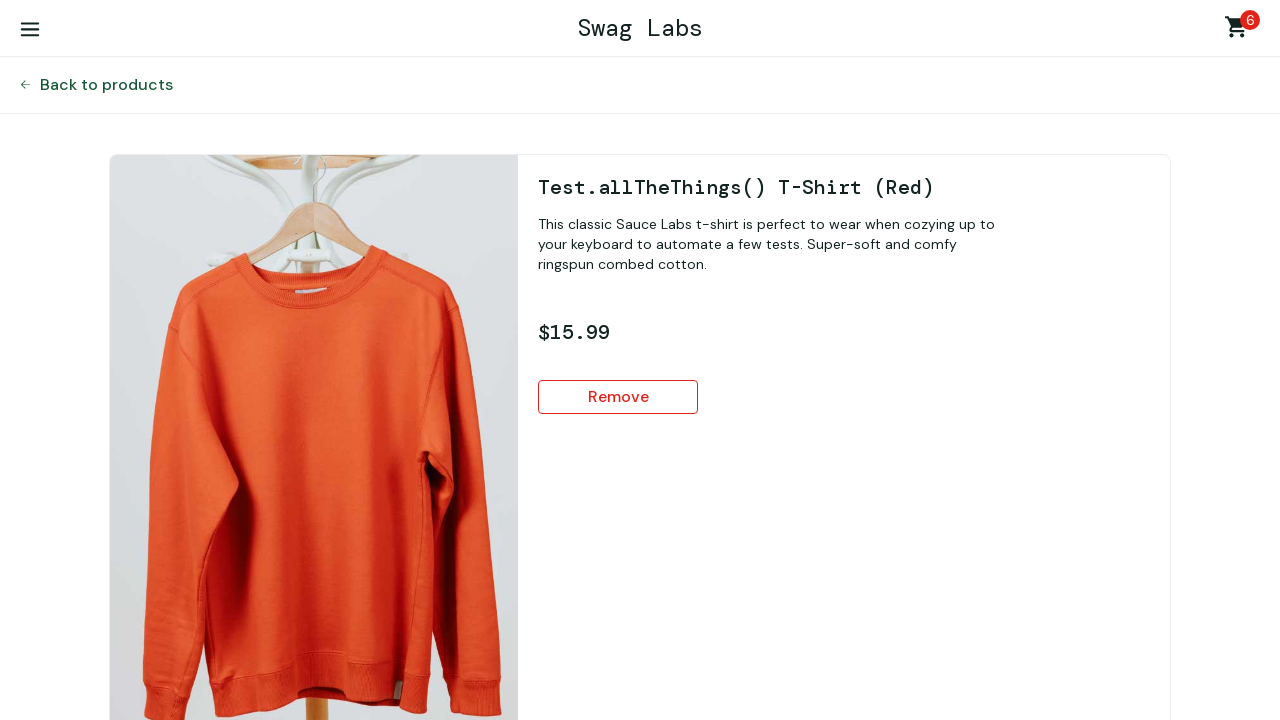

Clicked Back to products at (106, 85) on button:has-text('Back to products')
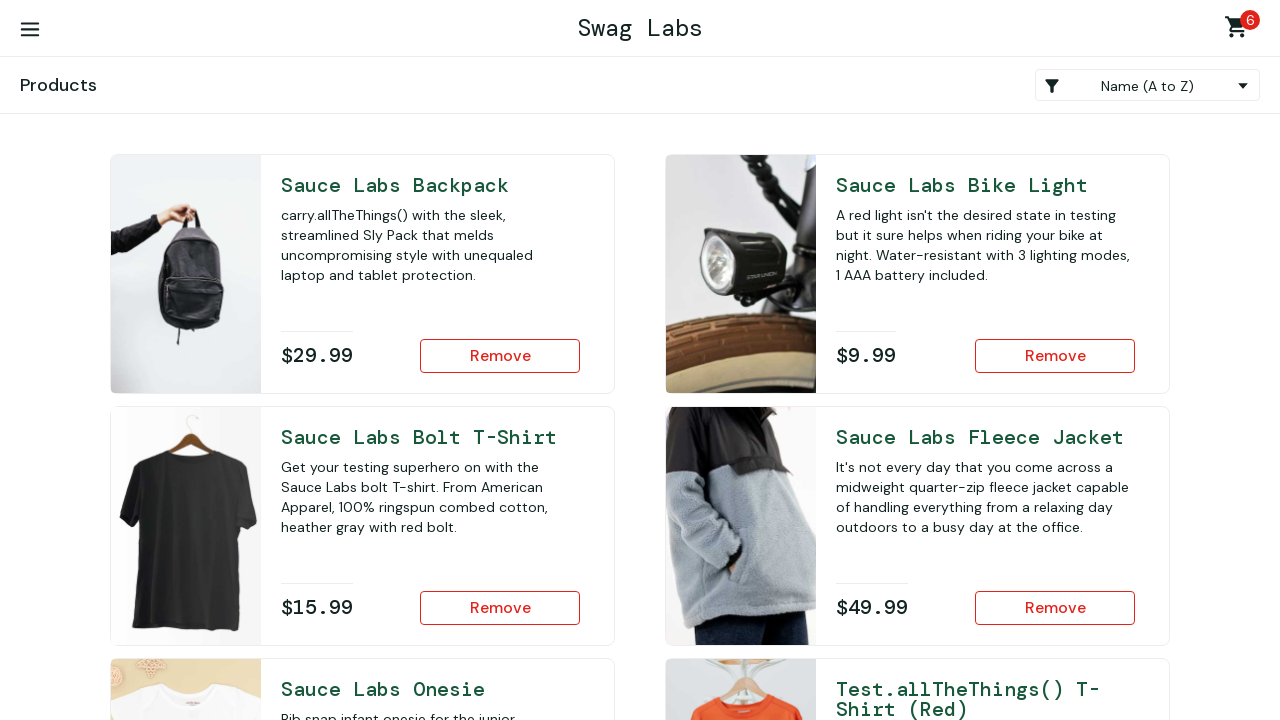

Clicked shopping cart link to view cart with 6 items at (1240, 30) on .shopping_cart_link
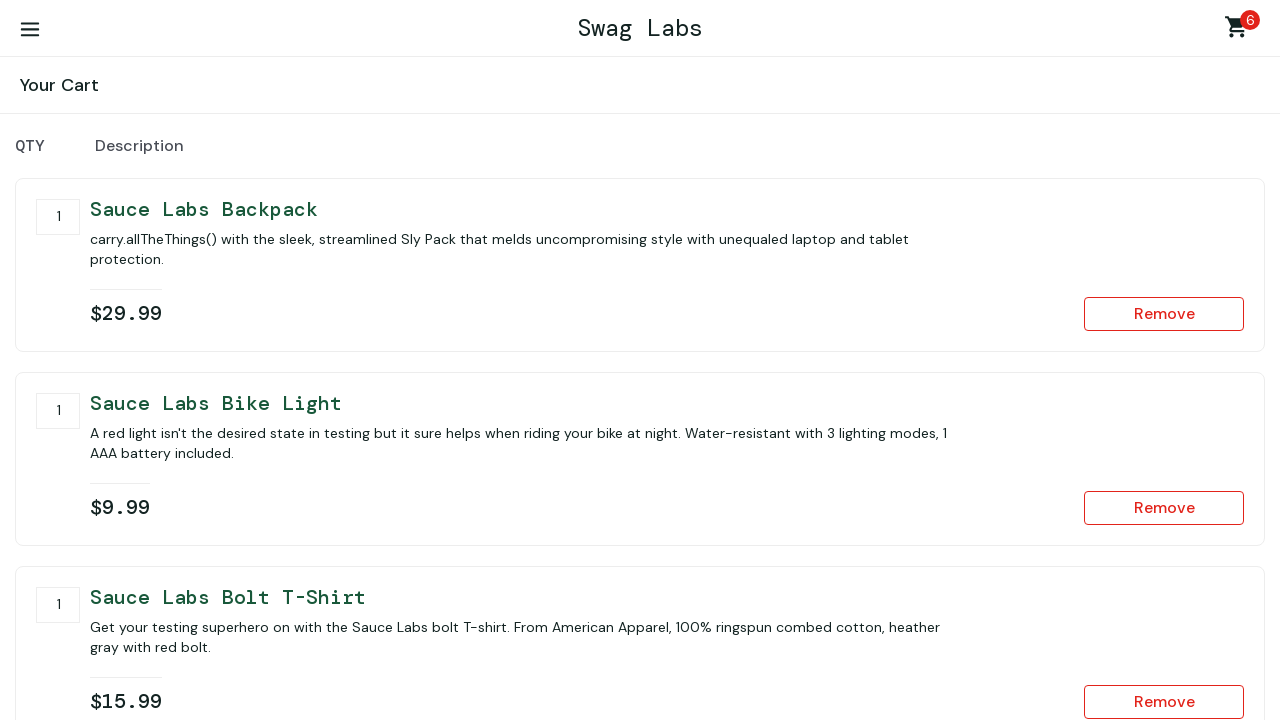

Clicked Checkout button at (1155, 463) on button:has-text('Checkout')
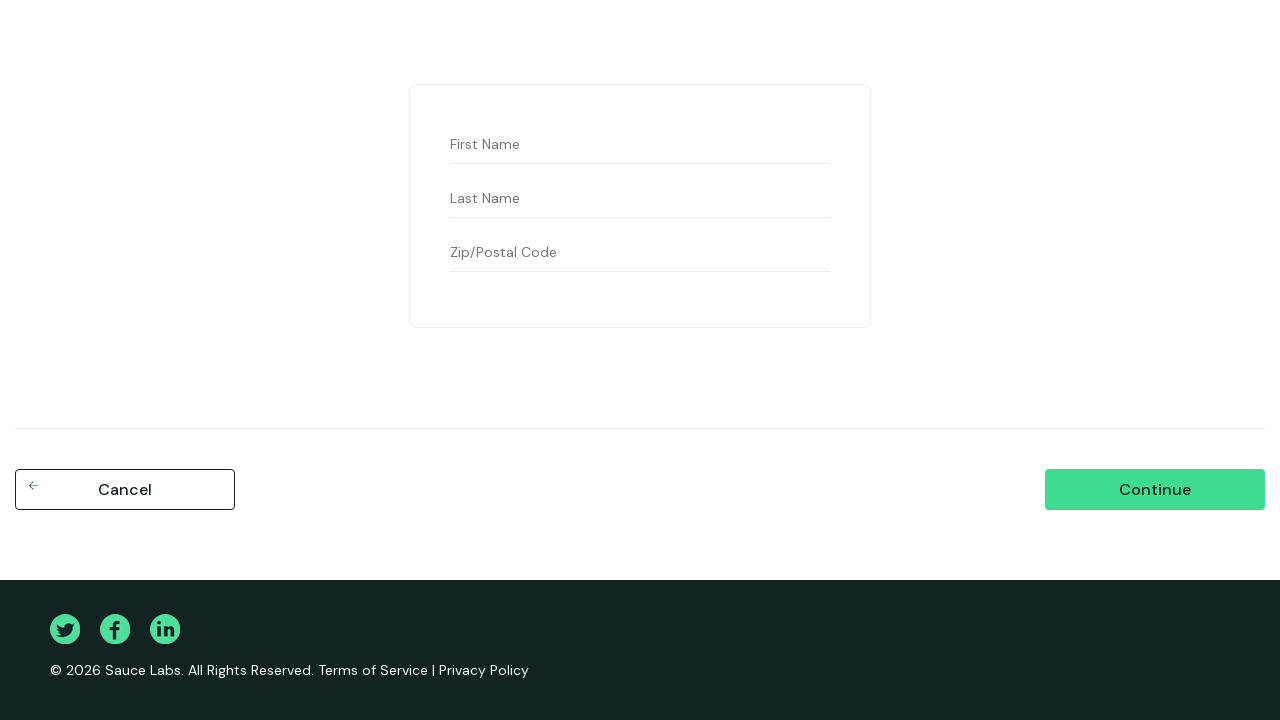

Filled first name with 'salma' on #first-name
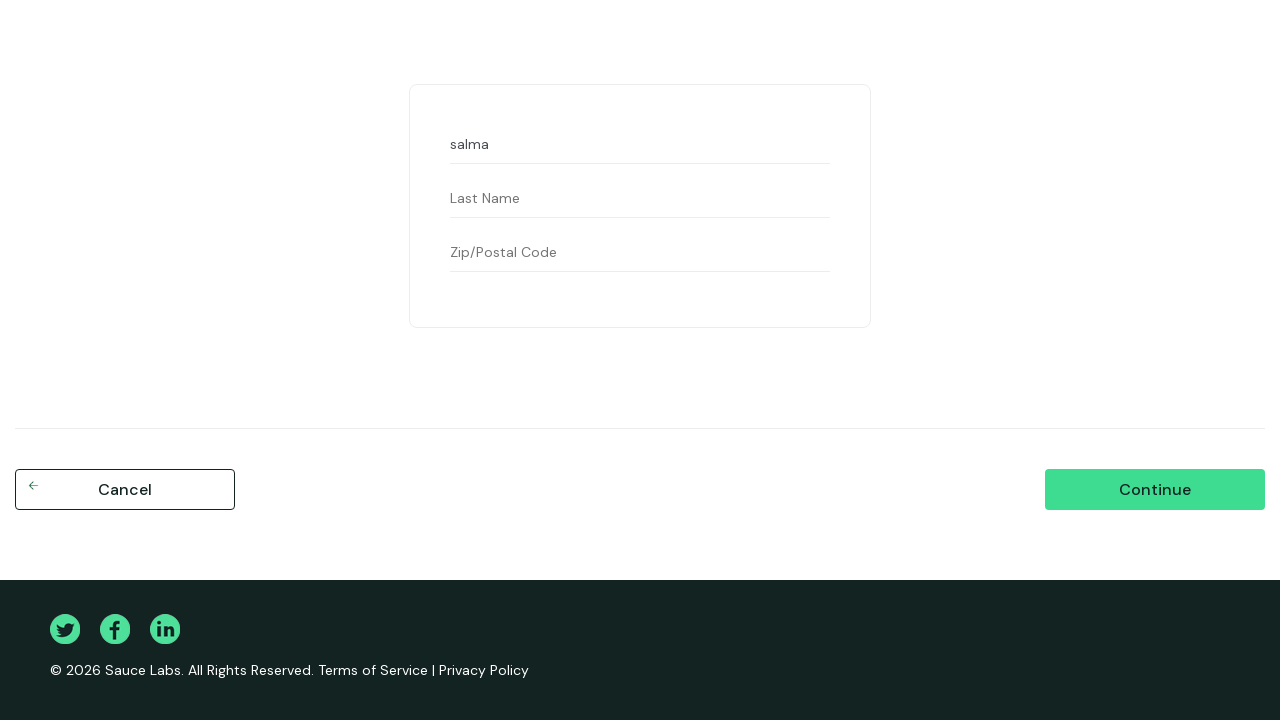

Filled last name with 'abdelatty' on #last-name
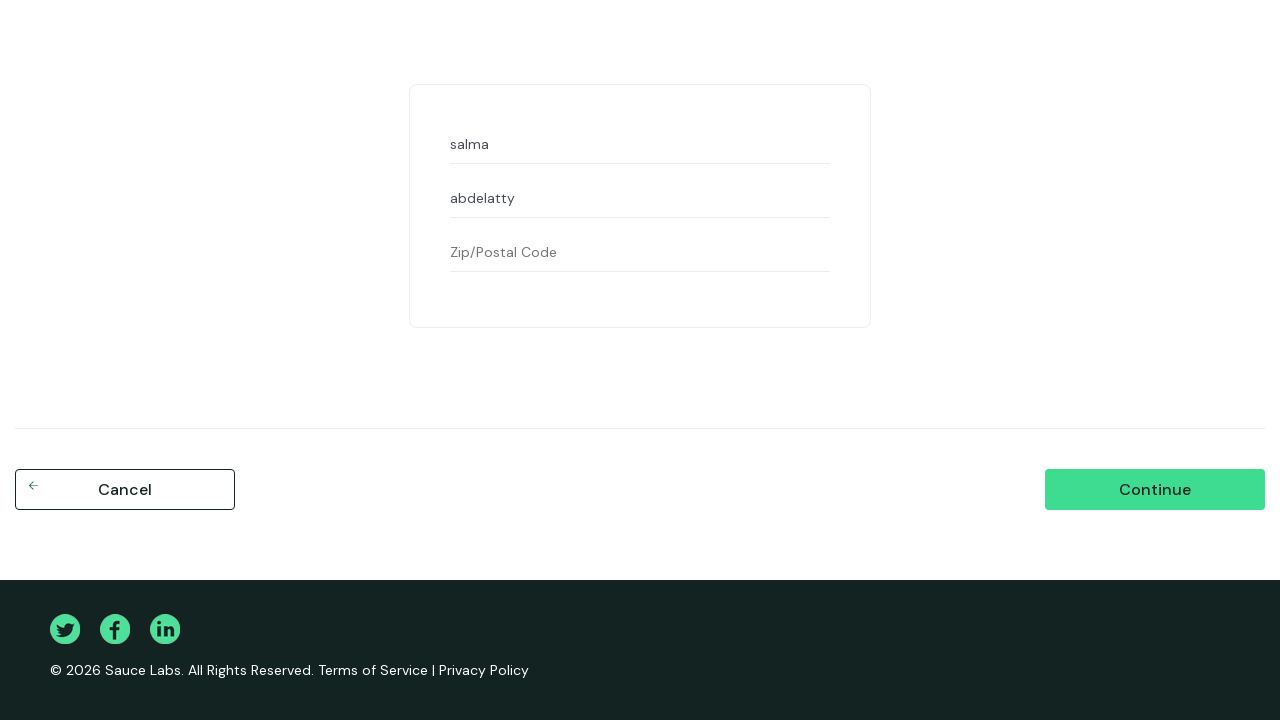

Filled postal code with '12653' on #postal-code
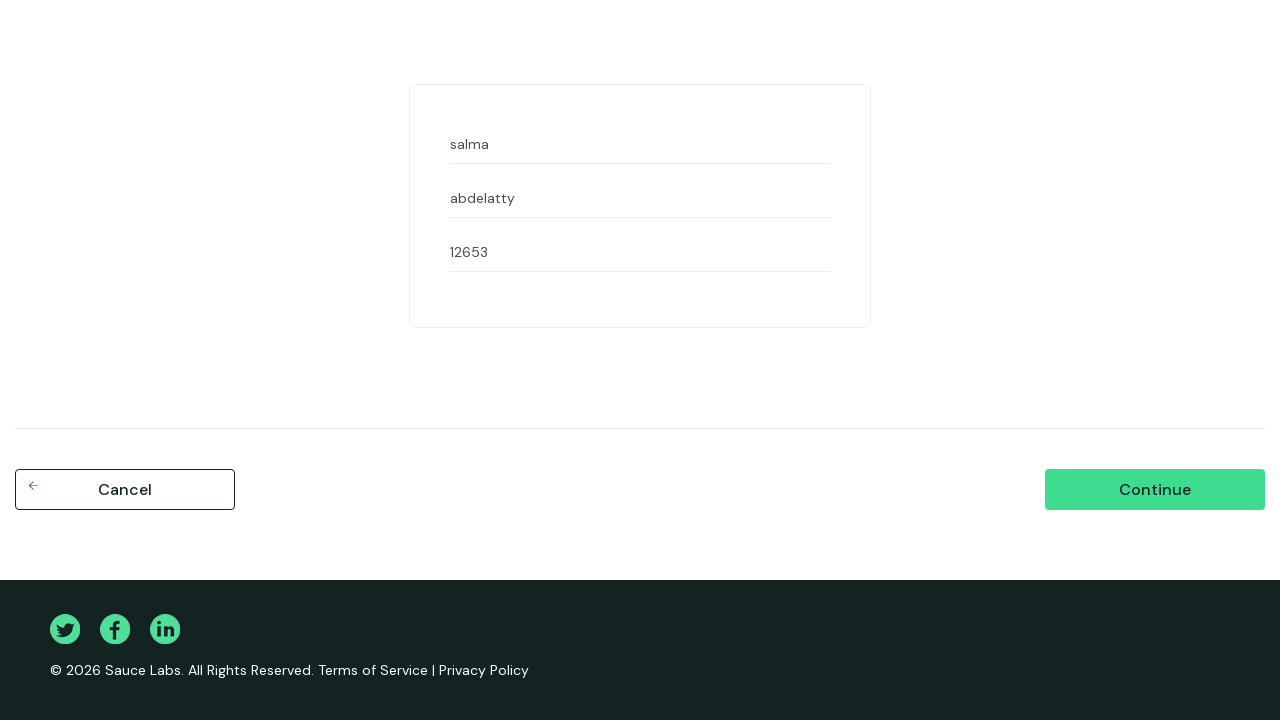

Clicked Continue button to proceed to checkout overview at (1155, 490) on #continue
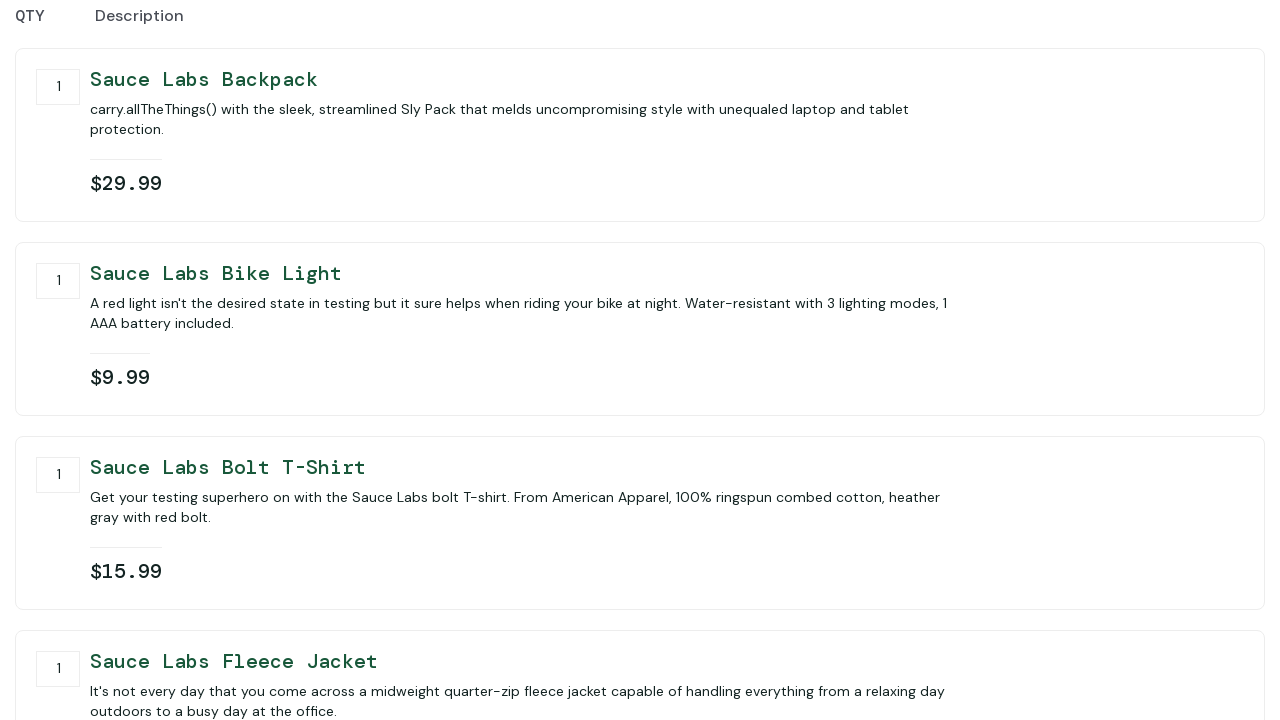

Clicked Finish button to complete the purchase at (1155, 463) on button:has-text('Finish')
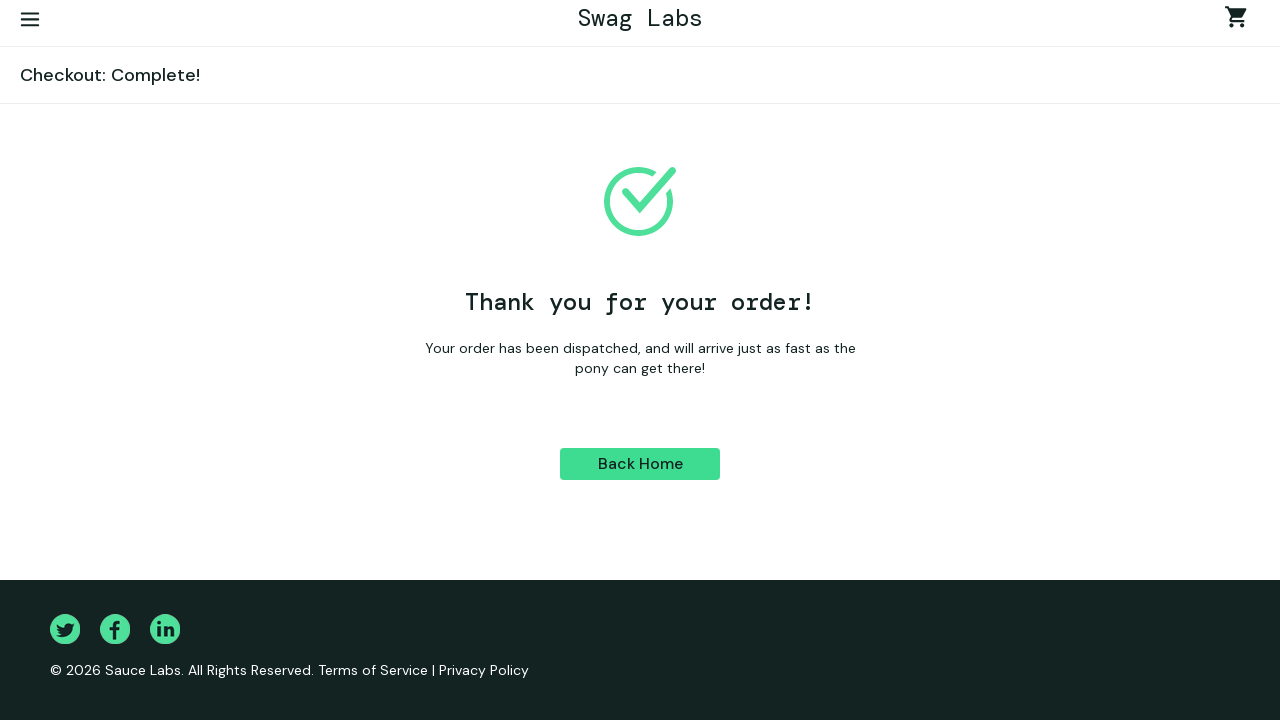

Successfully navigated to checkout-complete.html page
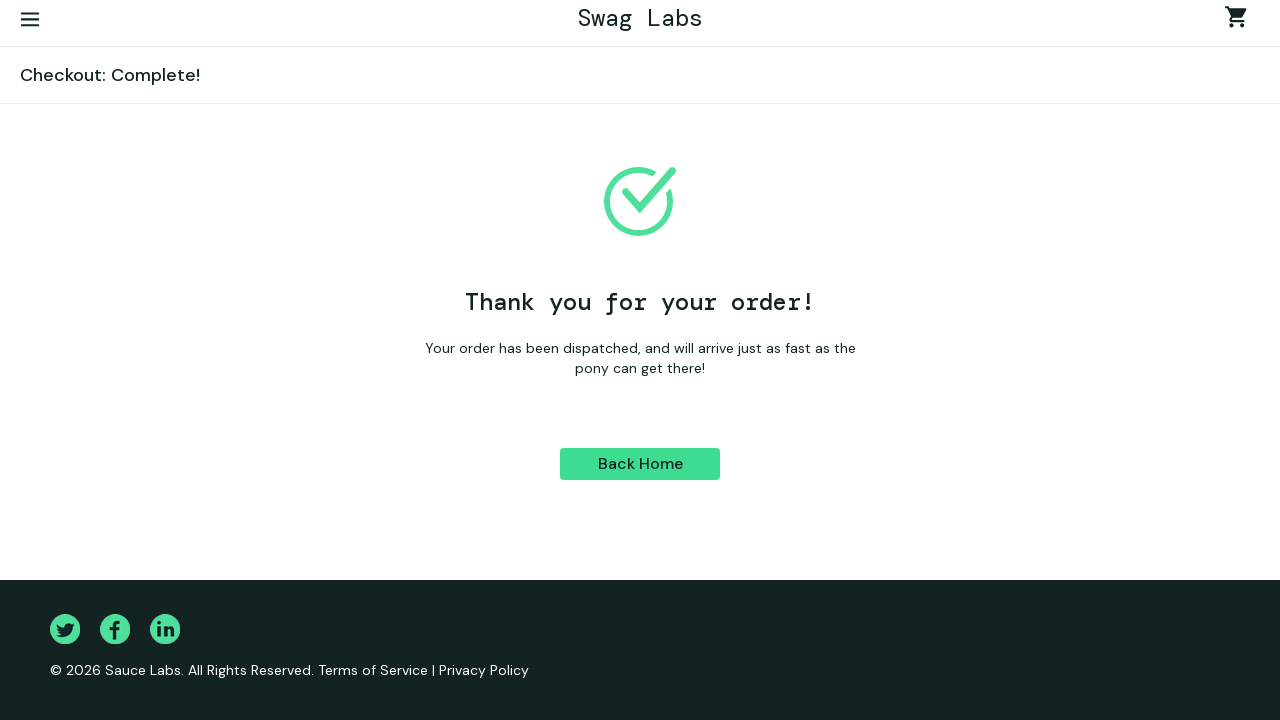

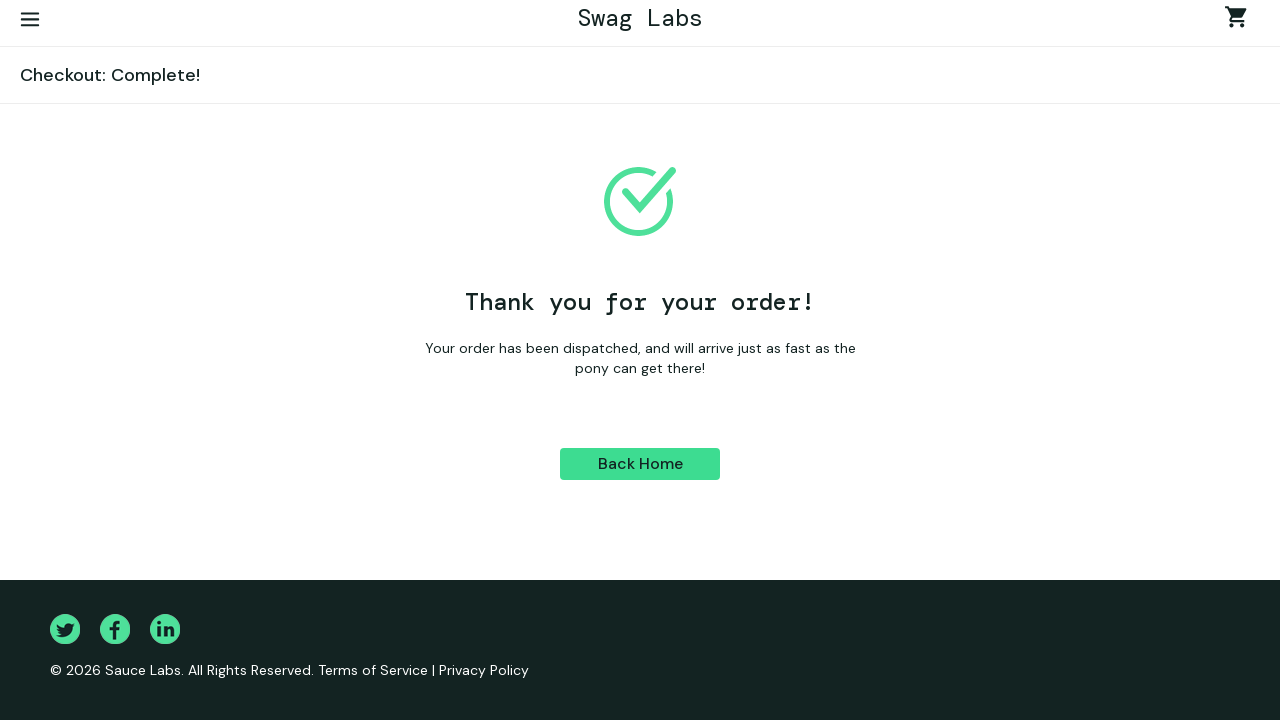